Tests dropdown selection by opening the dropdown menu and selecting Option 2

Starting URL: http://the-internet.herokuapp.com/dropdown

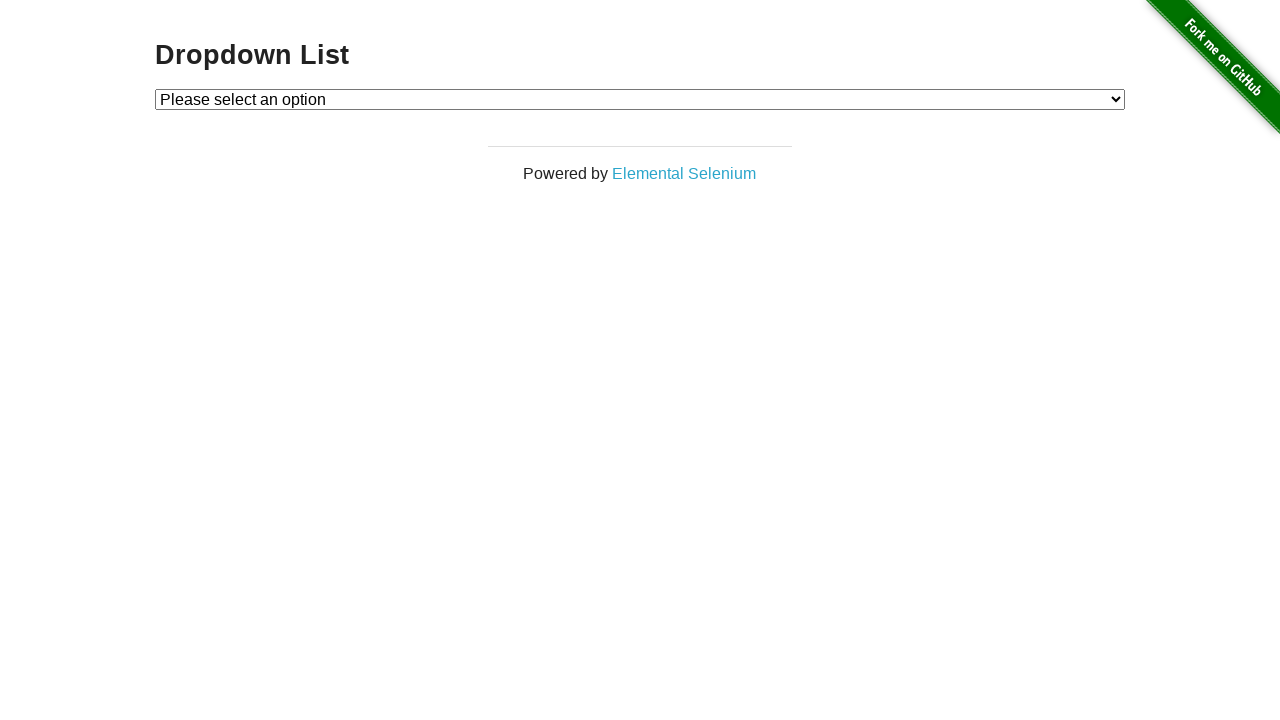

Clicked on dropdown to open it at (640, 99) on #dropdown
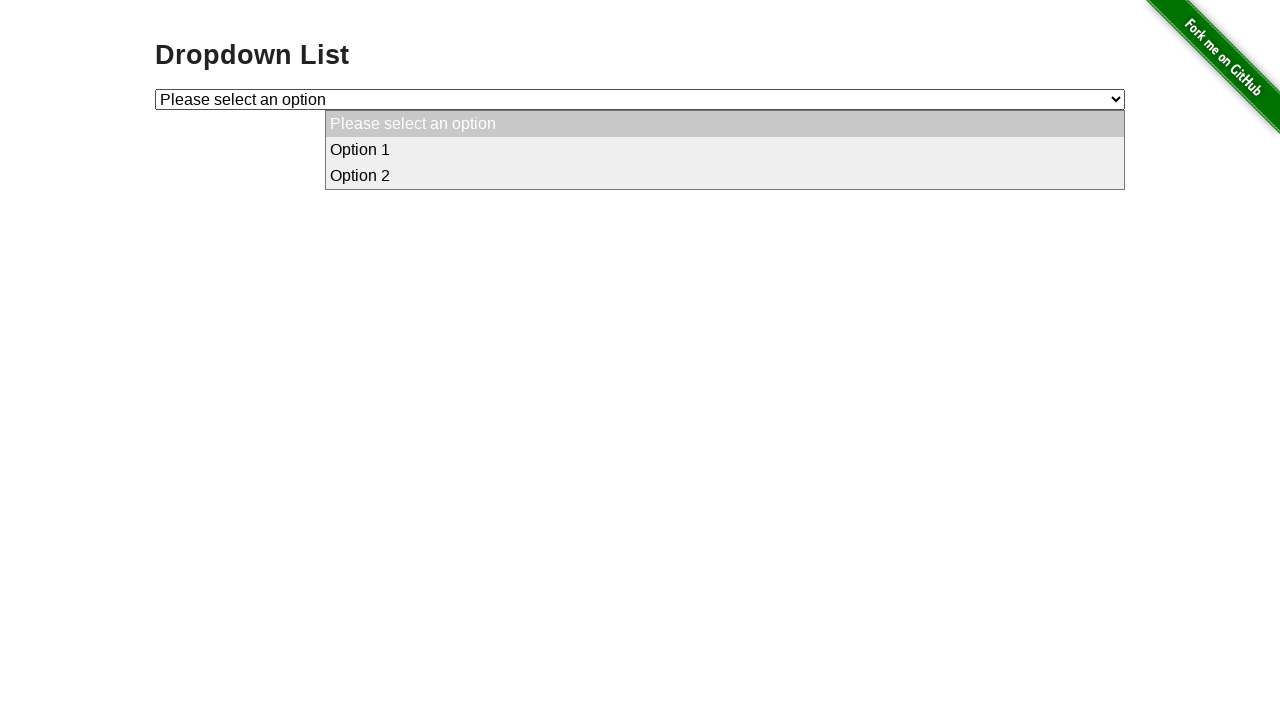

Selected Option 2 from the dropdown on #dropdown
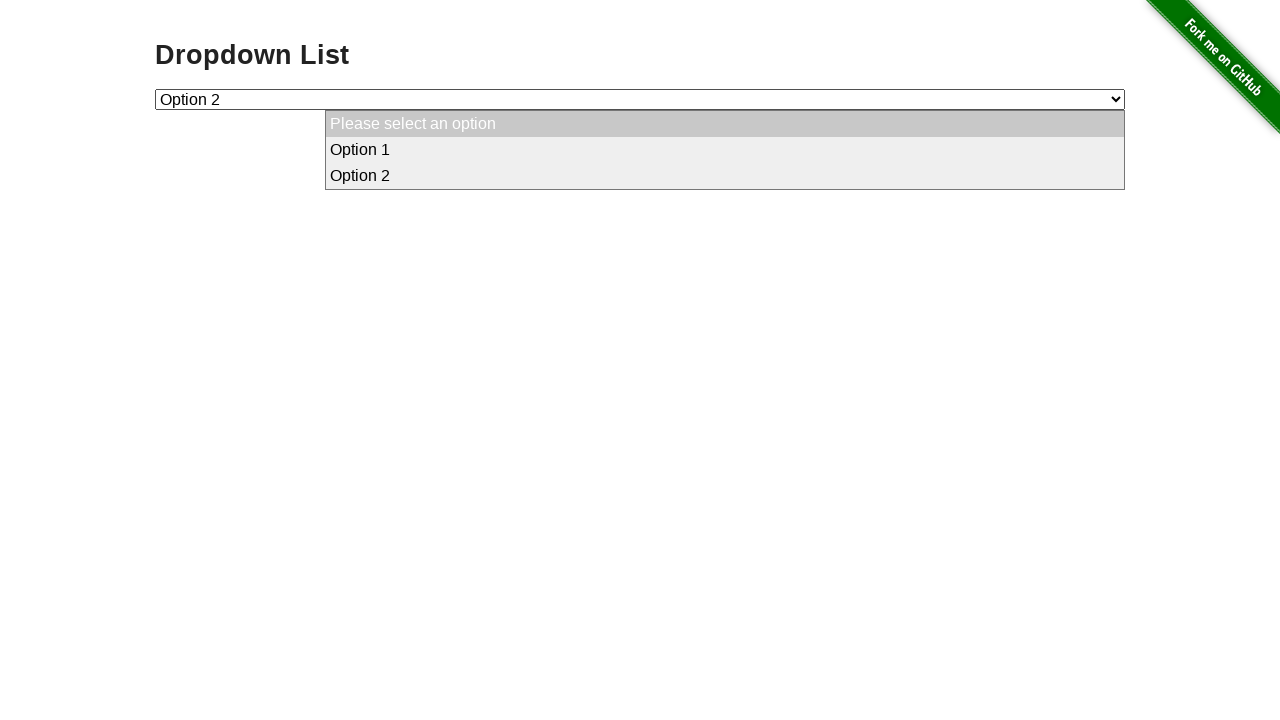

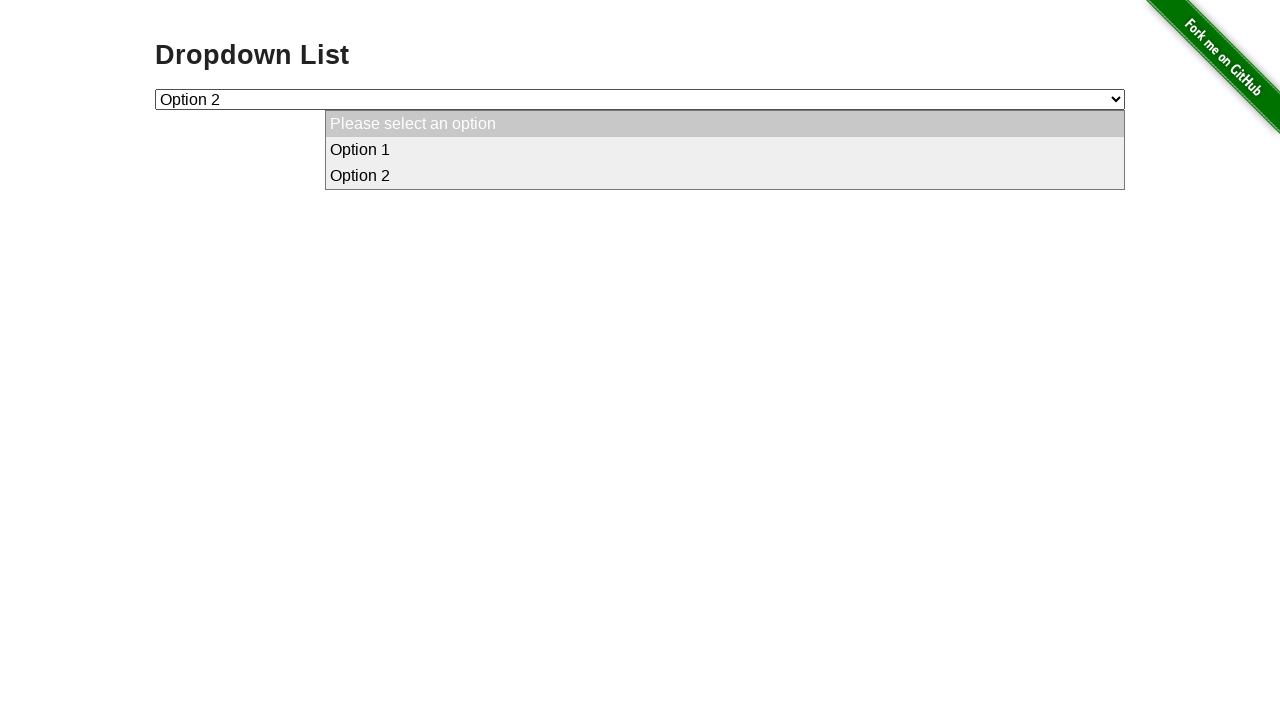